Tests window handling by clicking a link that opens a new window, extracting text from the new window, and using that text to fill a form field in the original window

Starting URL: https://rahulshettyacademy.com/loginpagePractise/

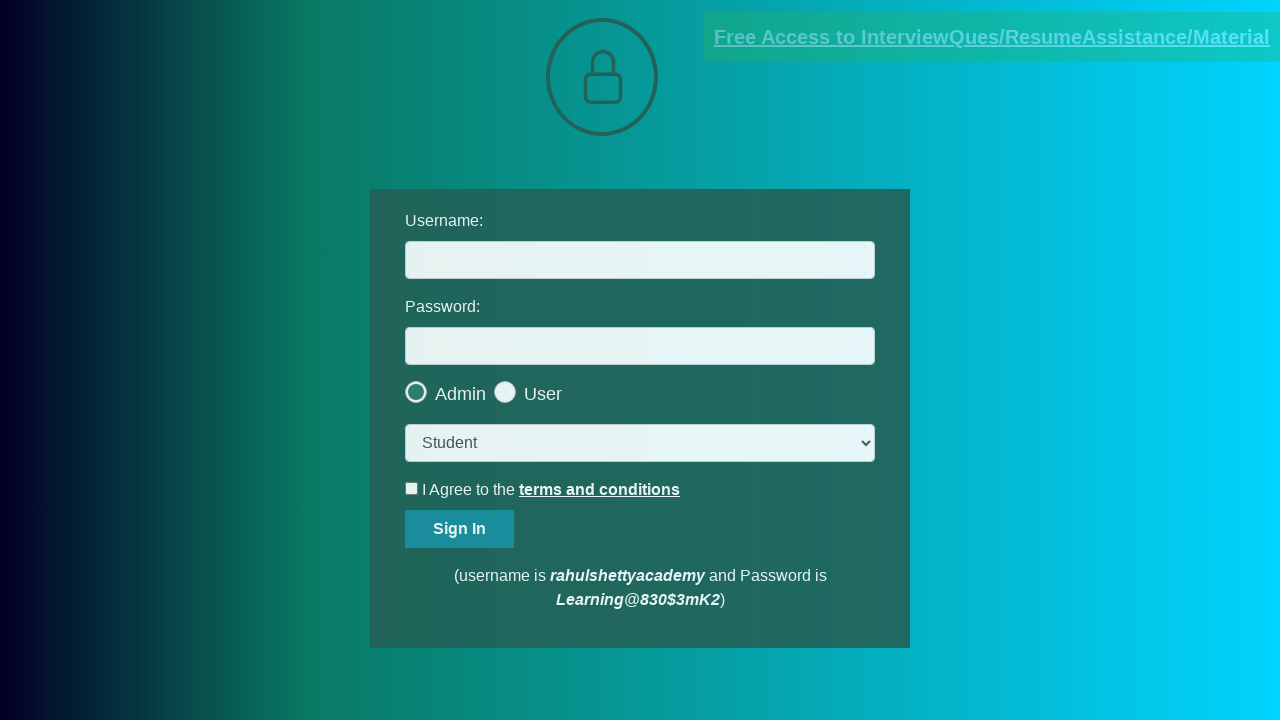

Clicked blinking text link to open new window at (992, 37) on .blinkingText
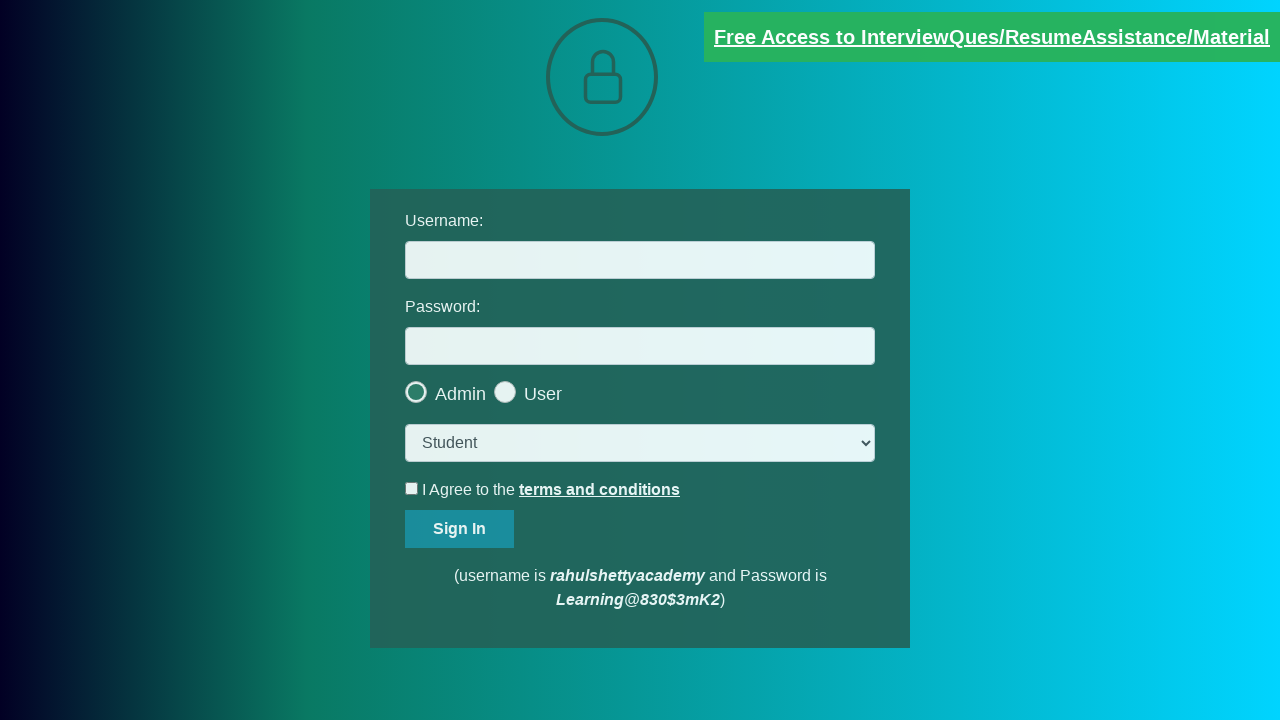

New window opened and captured
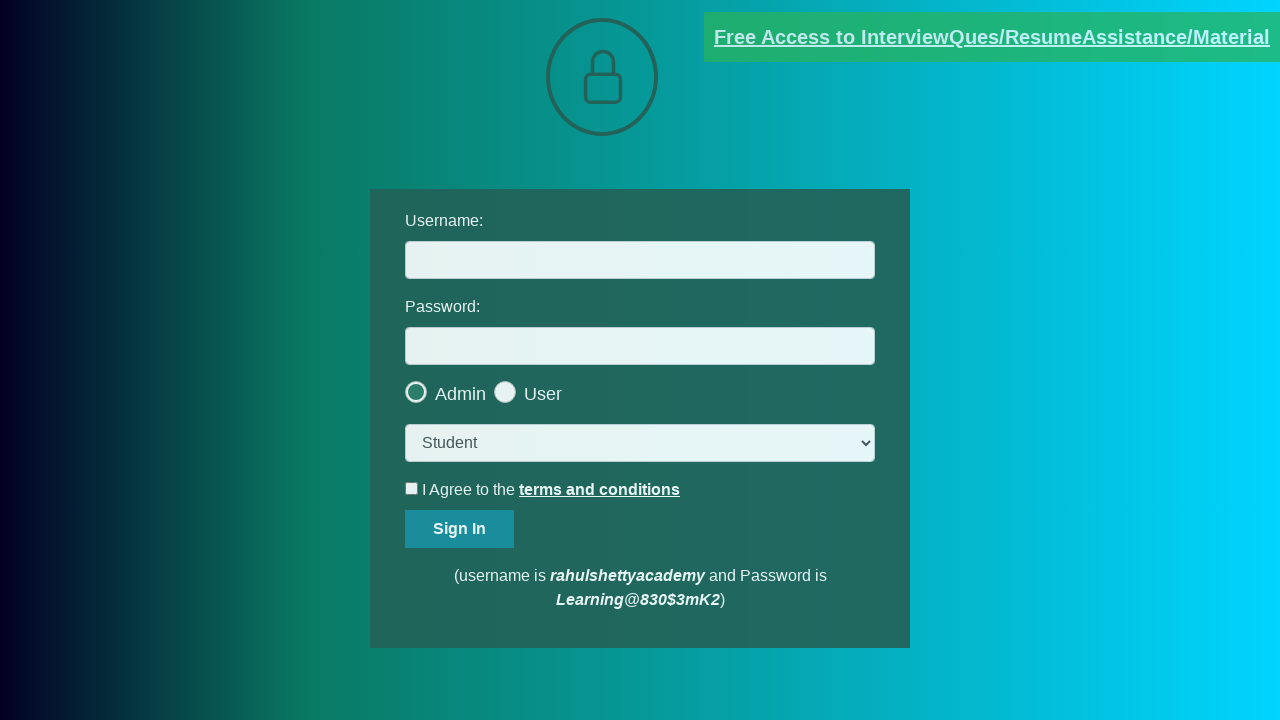

Extracted text content from new window
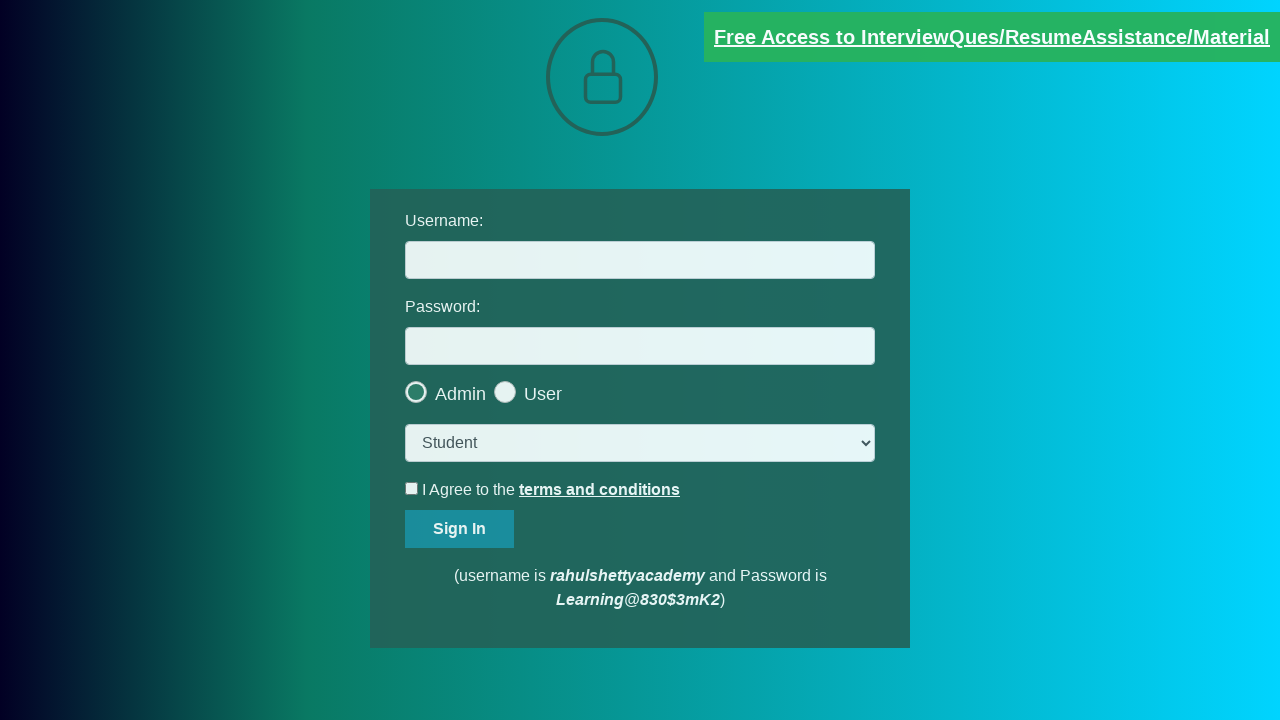

Extracted email ID from text: mentor@rahulshettyacademy.com
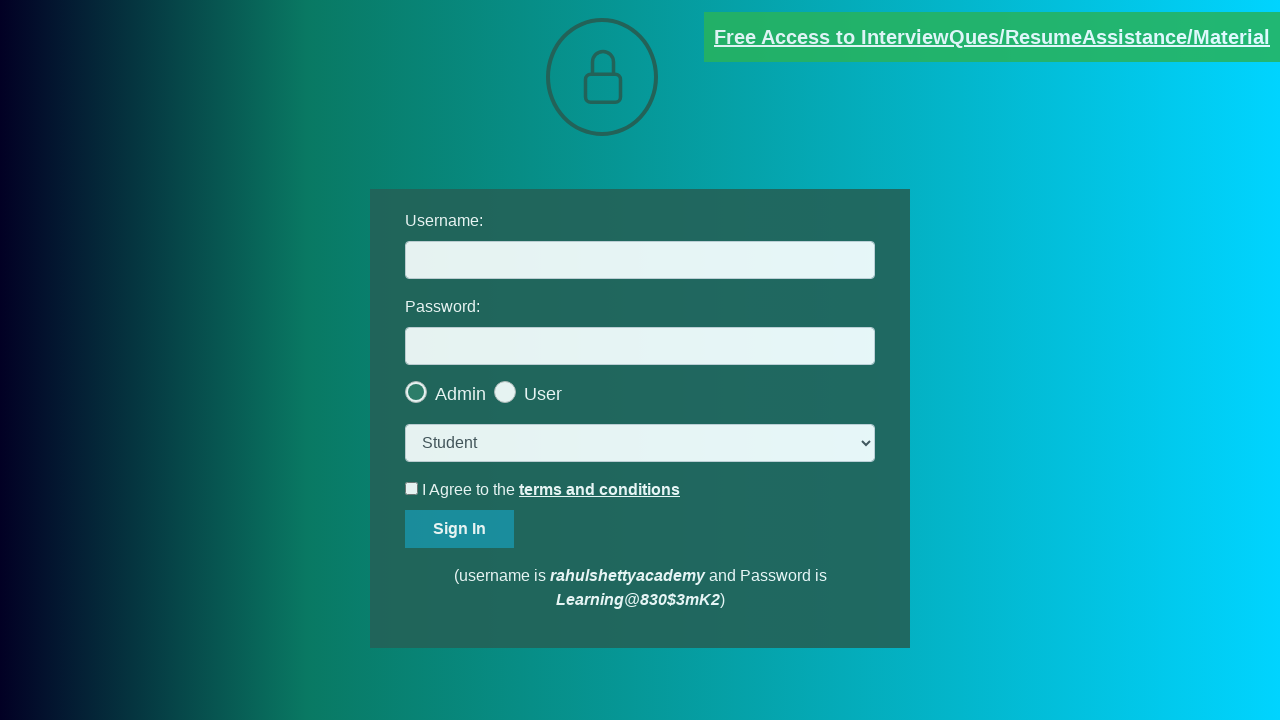

Filled username field with extracted email ID on #username
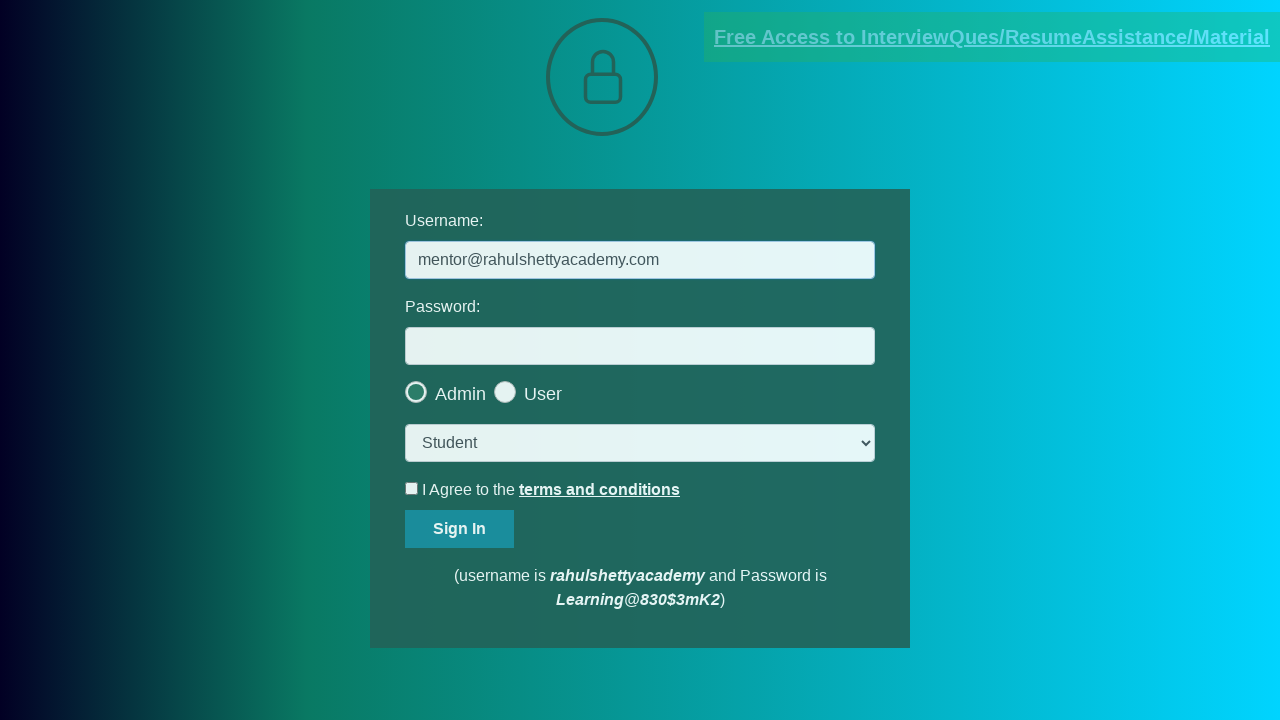

Closed new window
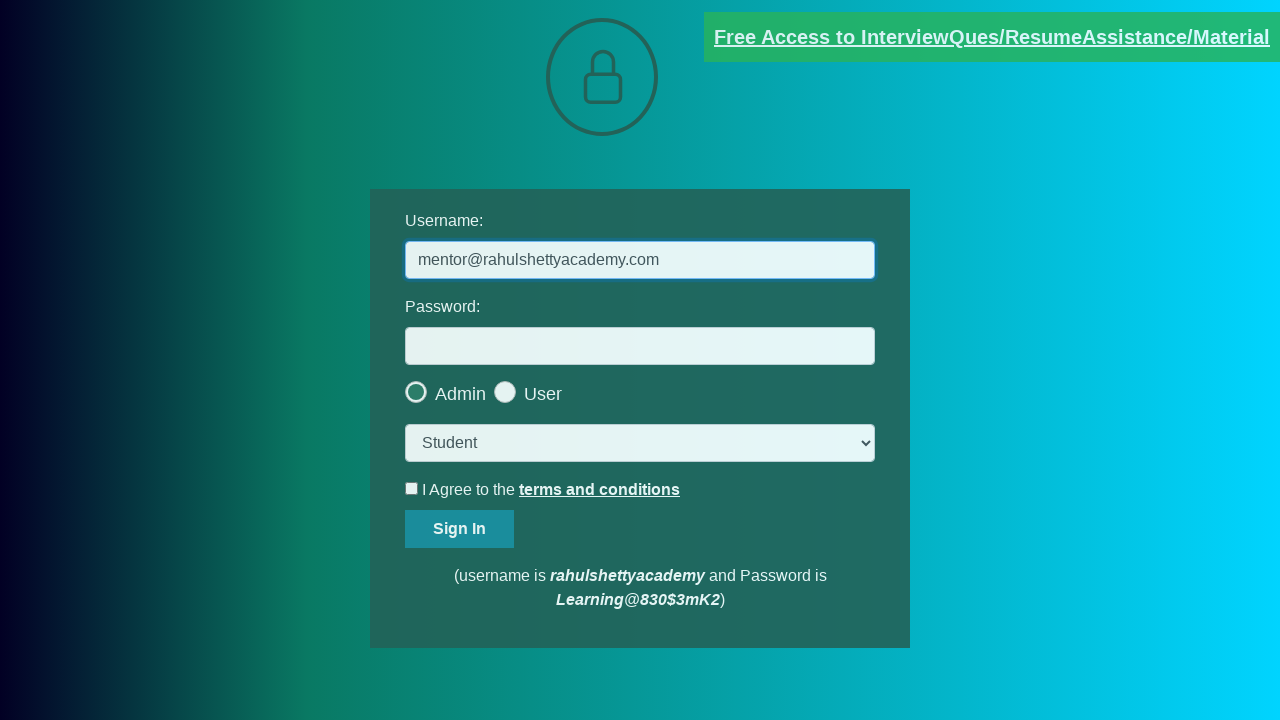

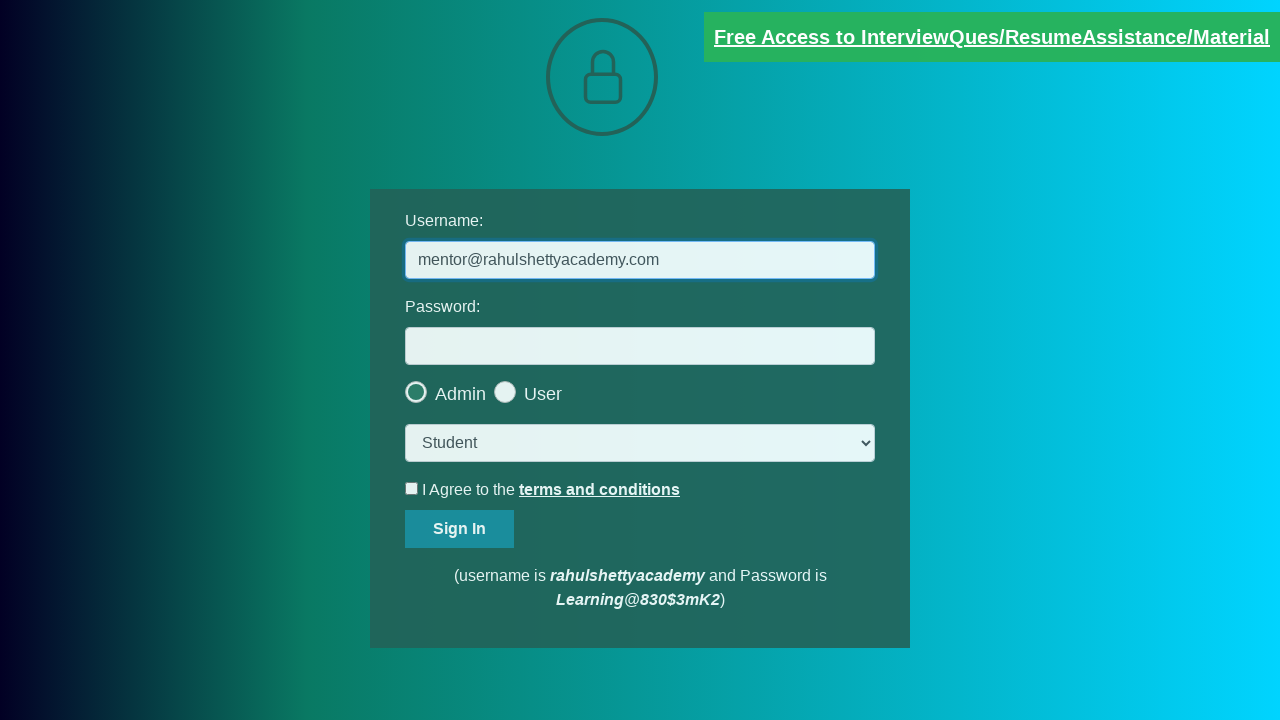